Tests checkbox and radio button interactions by clicking to toggle their states

Starting URL: https://bonigarcia.dev/selenium-webdriver-java/web-form.html

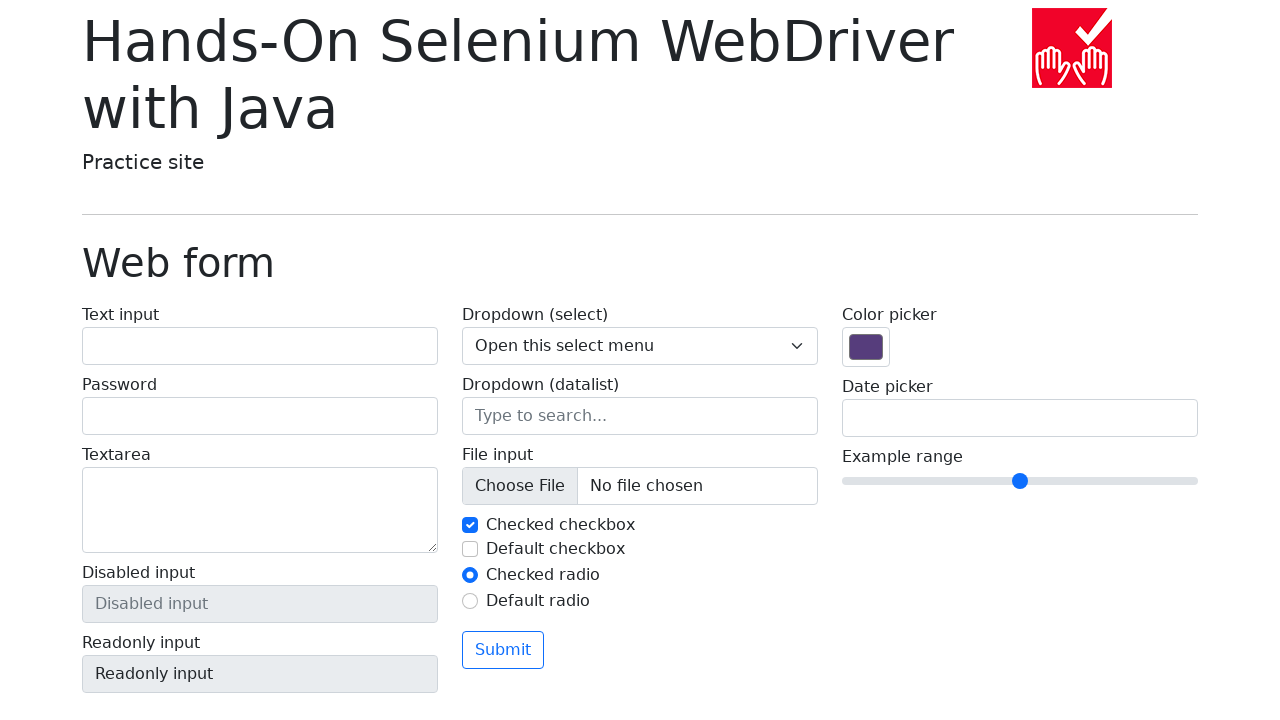

Clicked first checkbox to uncheck it at (470, 525) on #my-check-1
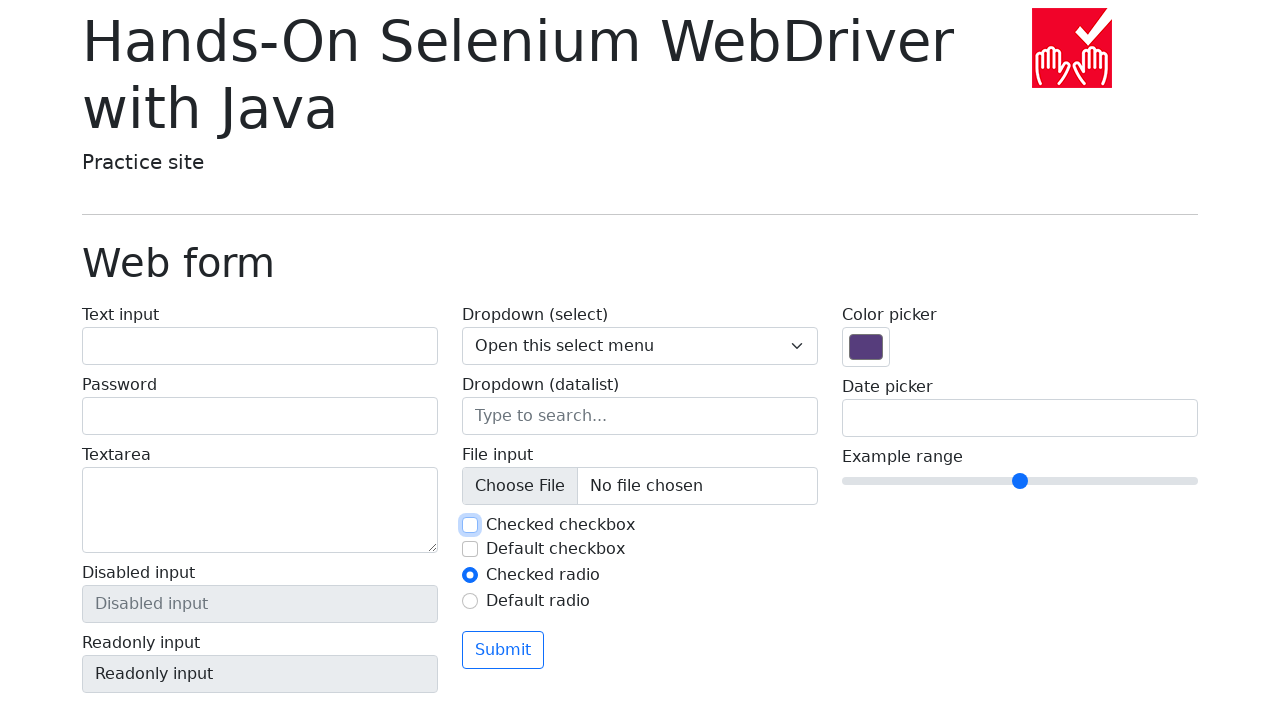

Clicked second checkbox to check it at (470, 549) on #my-check-2
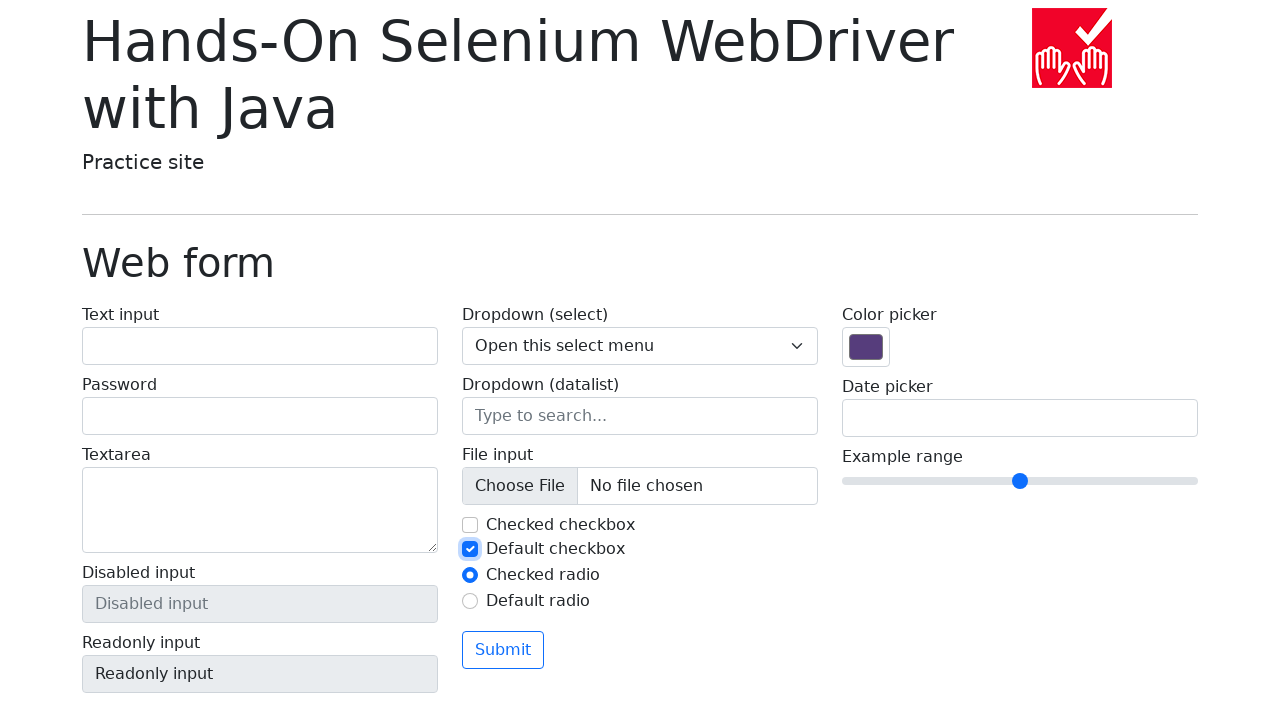

Clicked first checkbox again to check it at (470, 525) on #my-check-1
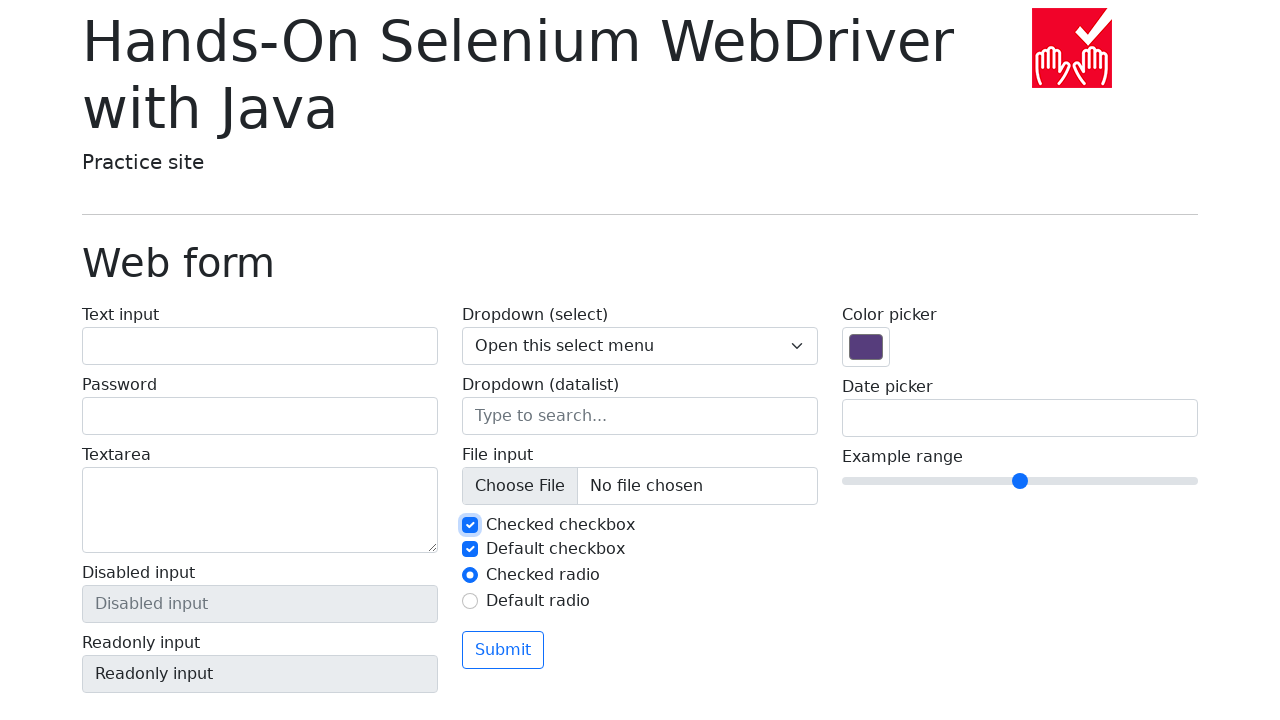

Clicked first radio button to select it at (470, 575) on #my-radio-1
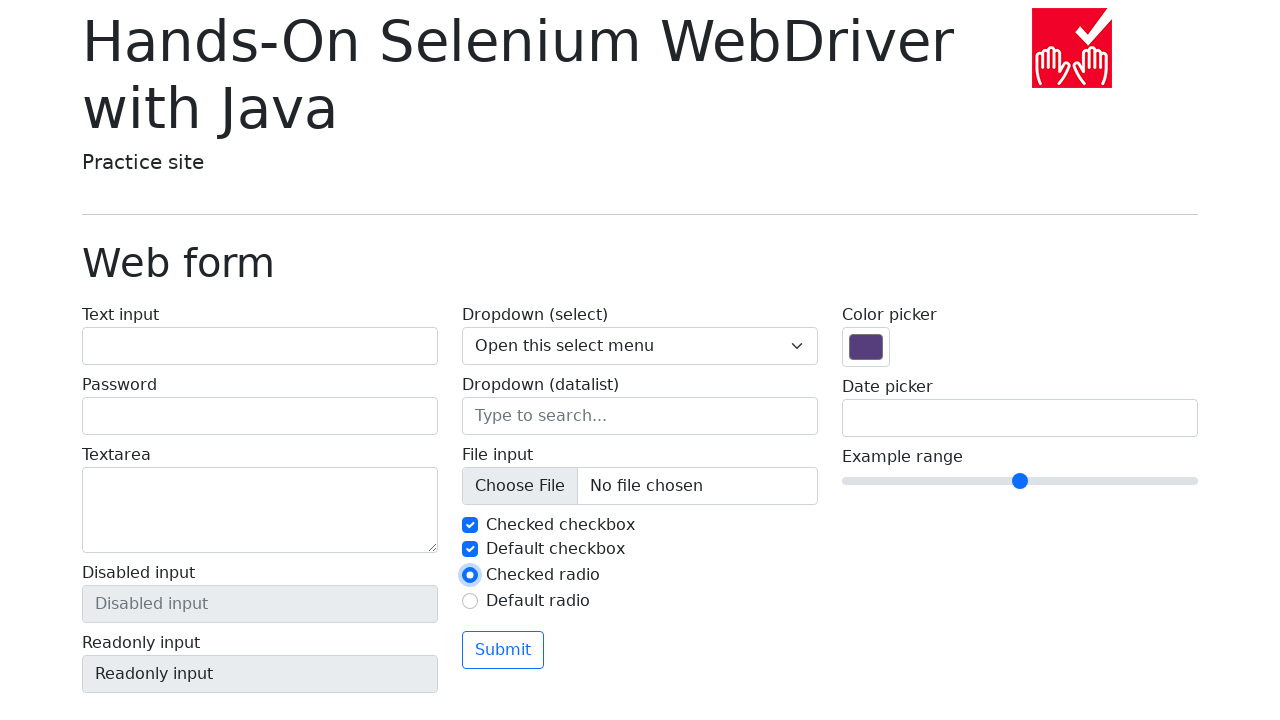

Clicked second radio button to select it at (470, 601) on #my-radio-2
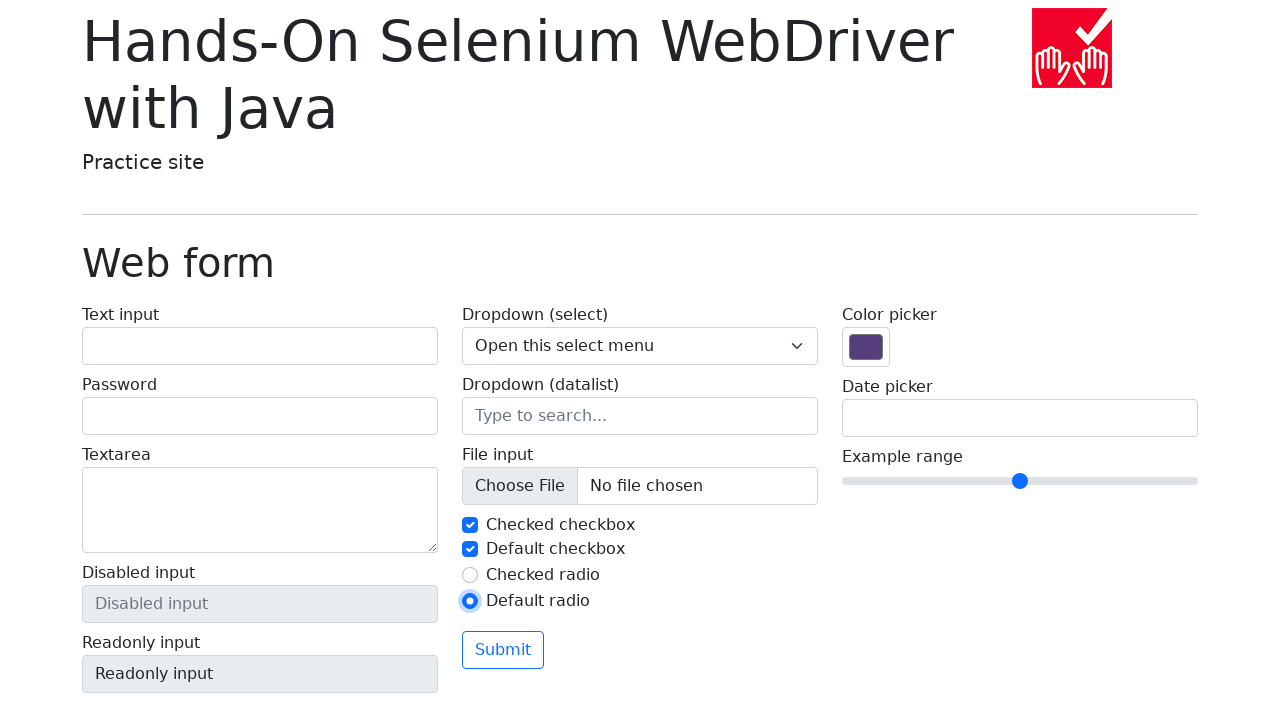

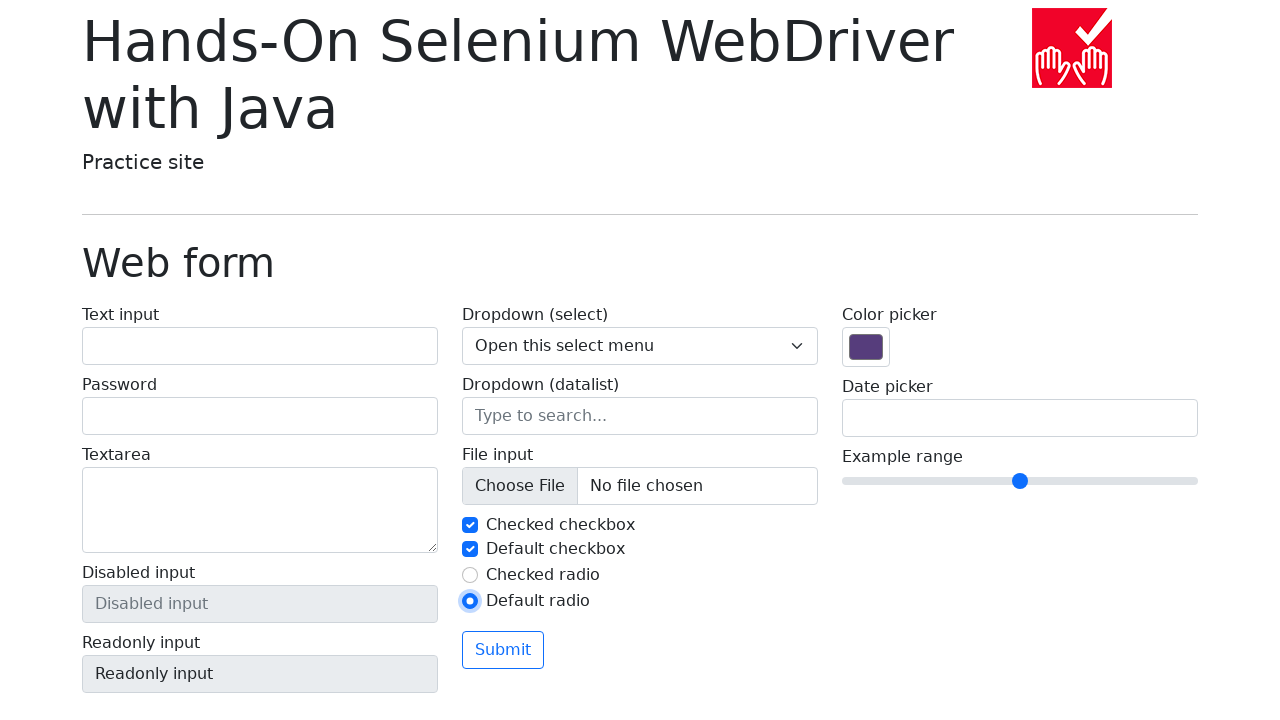